Tests infinite scroll functionality by navigating to the infinite scroll page, pressing SPACE key twice to scroll down and trigger content loading, then pressing HOME key to return to the top of the page.

Starting URL: http://the-internet.herokuapp.com

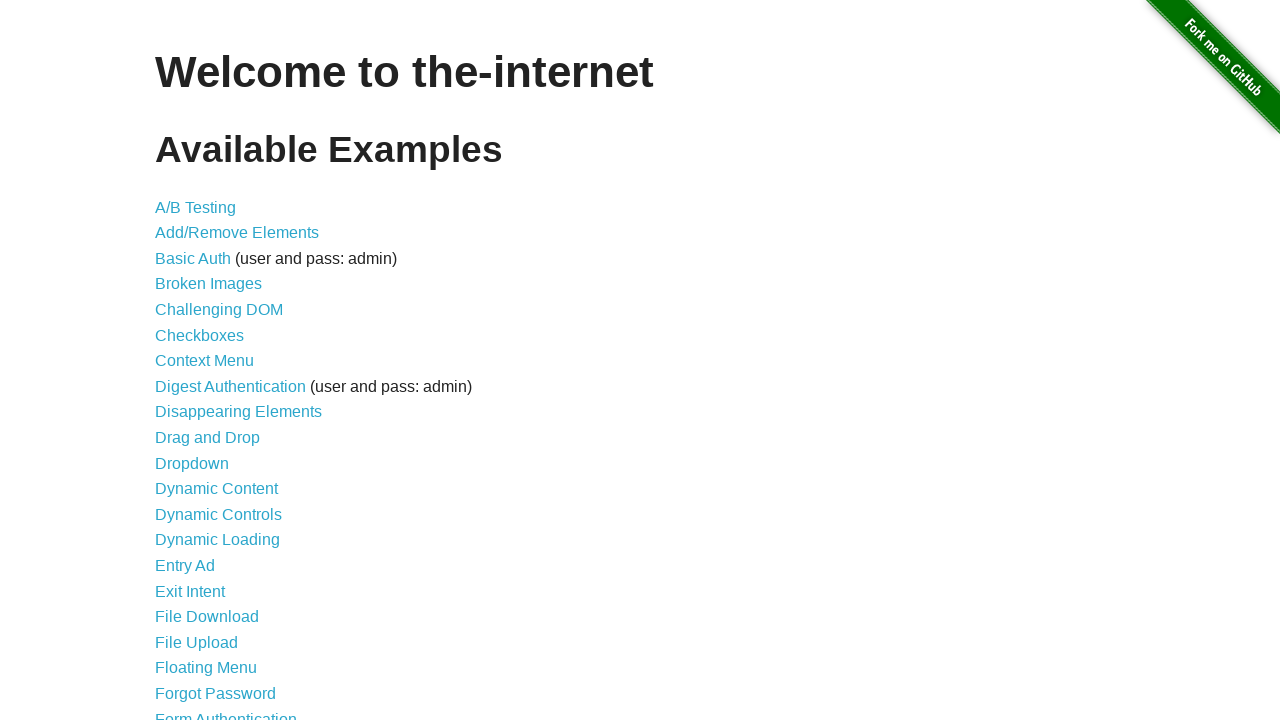

Clicked on the 'Infinite Scroll' link at (201, 360) on xpath=//a[contains(text(),'Infinite Scroll')]
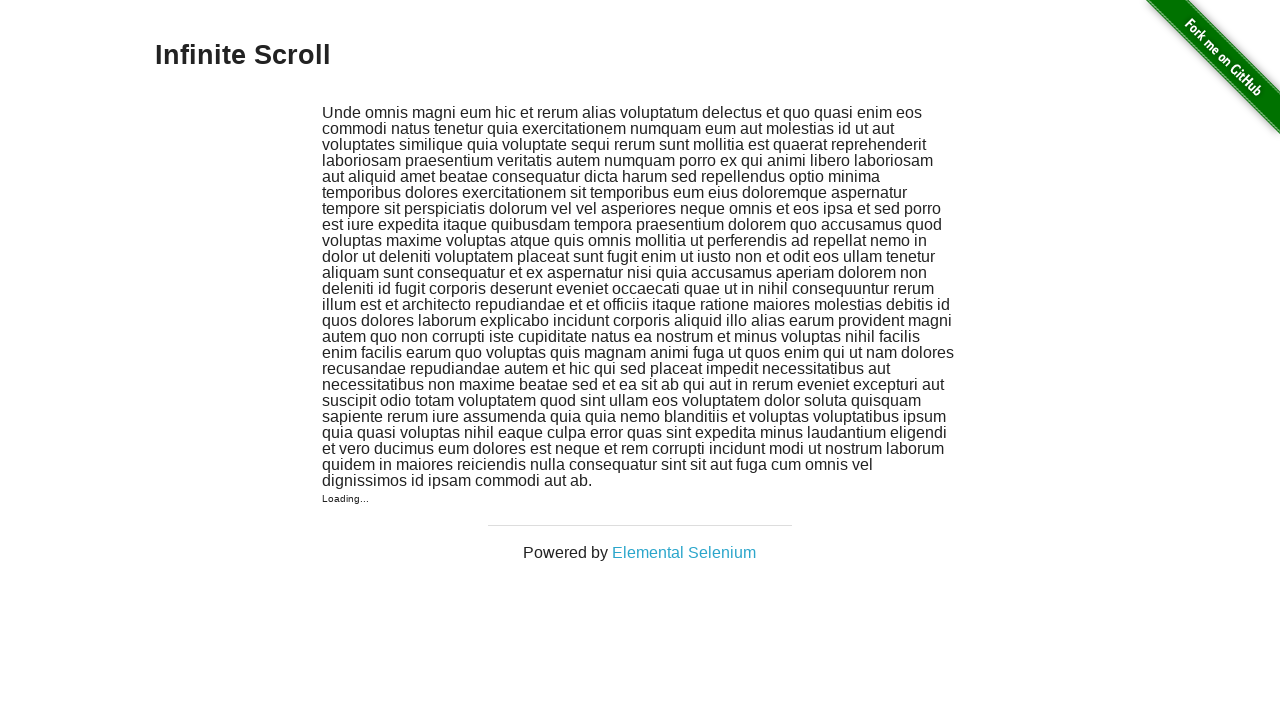

Infinite scroll page loaded
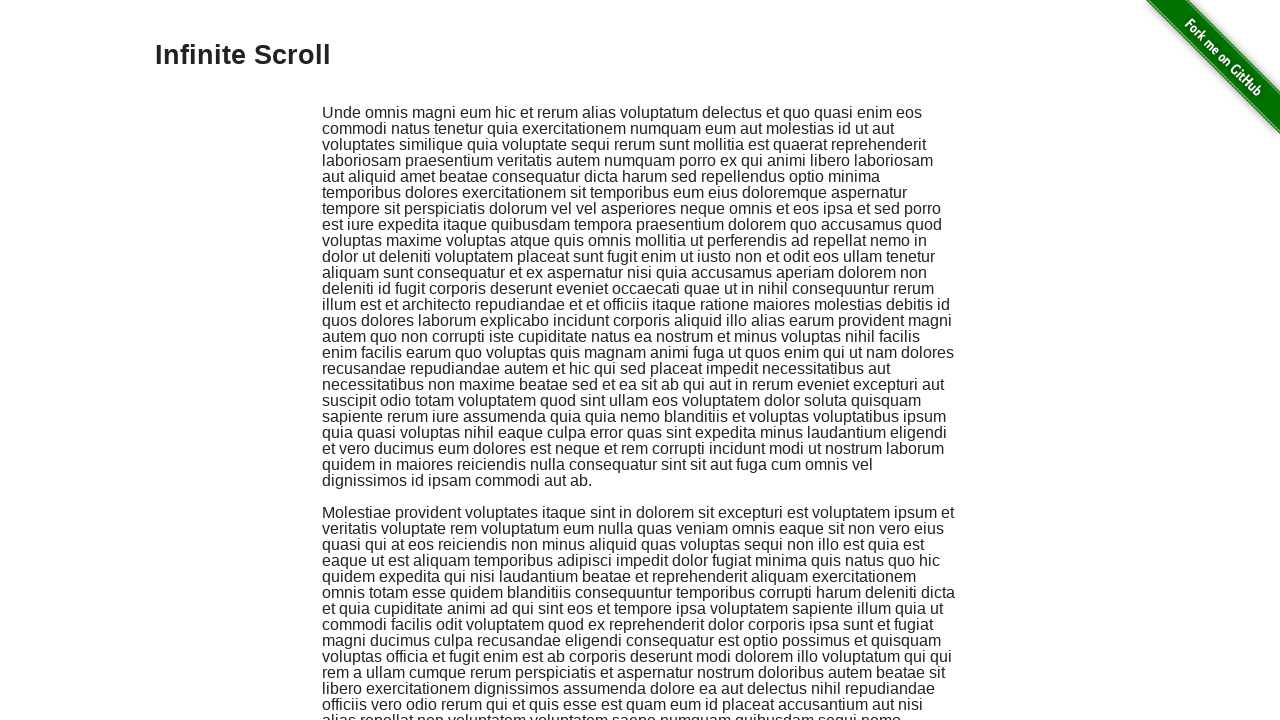

Pressed SPACE key to scroll down and trigger infinite scroll loading
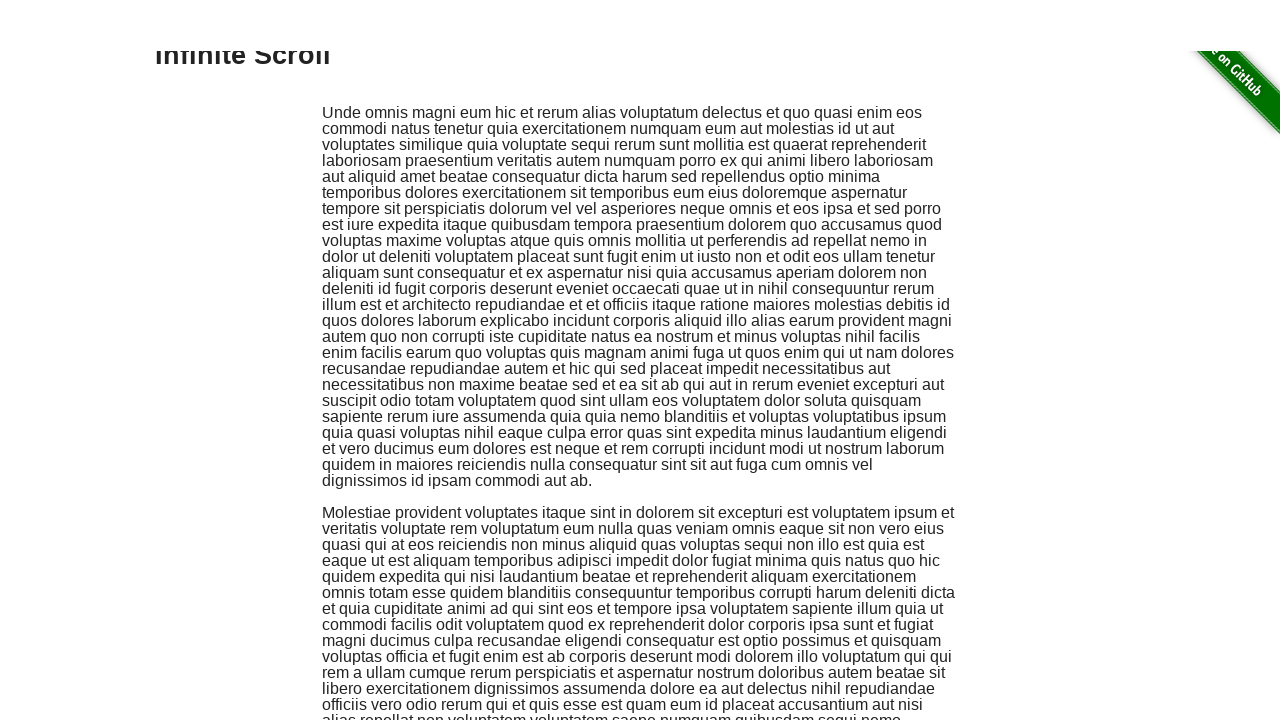

Waited for content to load after first scroll
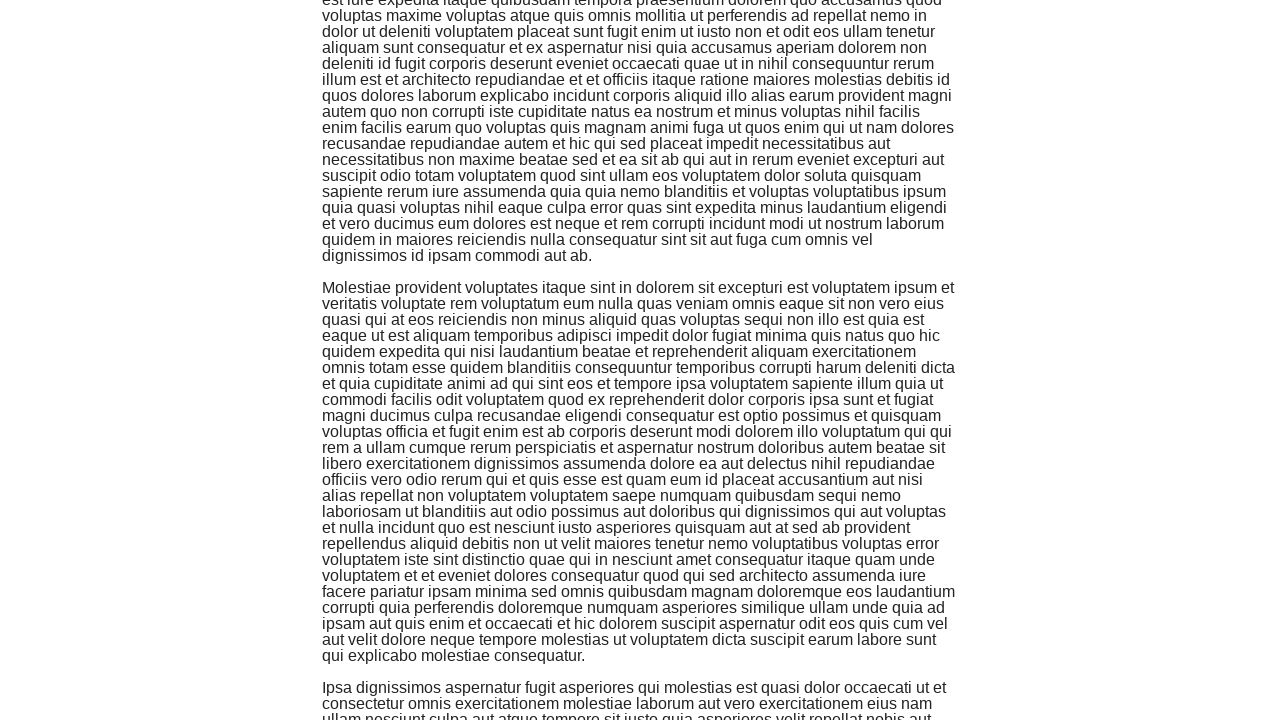

Pressed SPACE key again to scroll further down
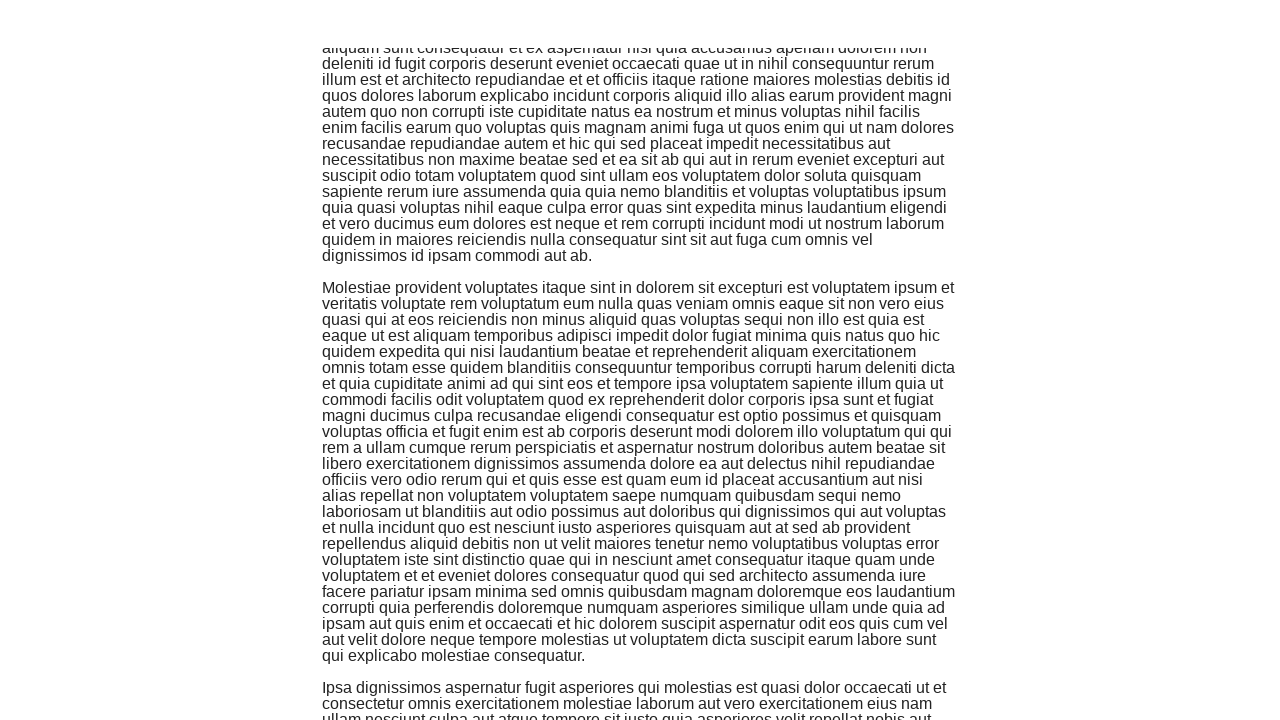

Waited for more content to load after second scroll
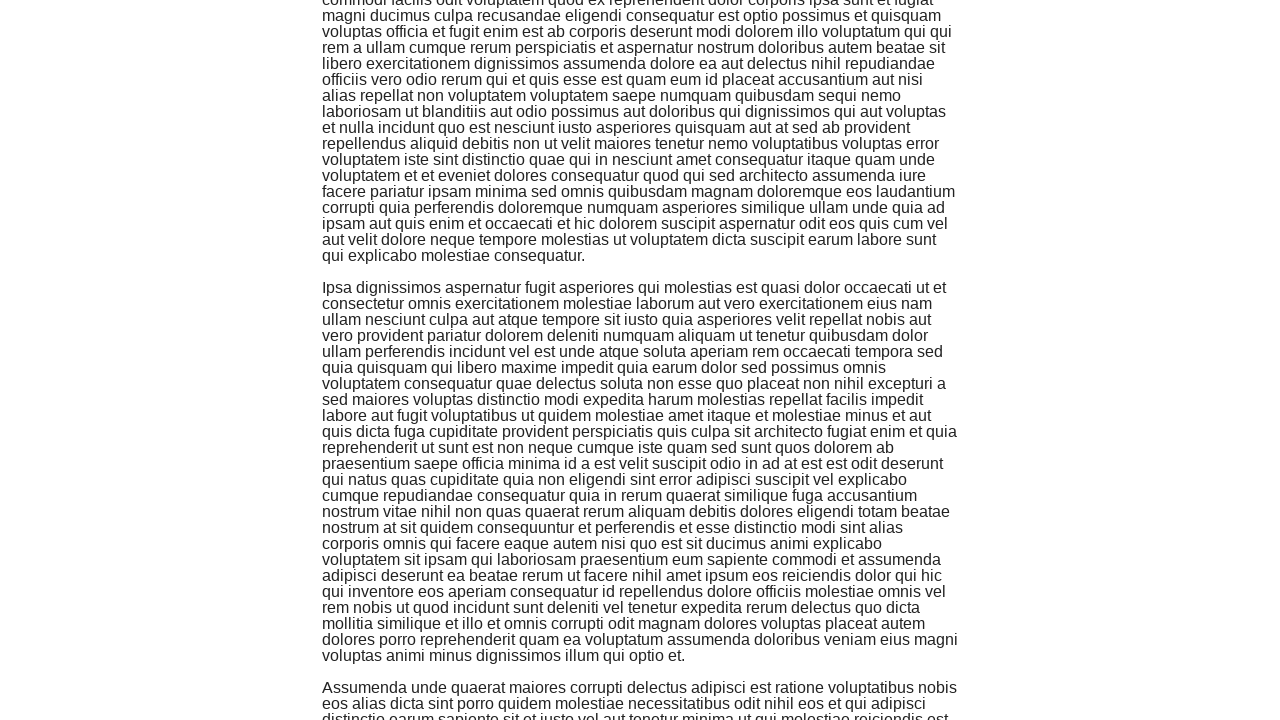

Pressed HOME key to scroll back to top of page
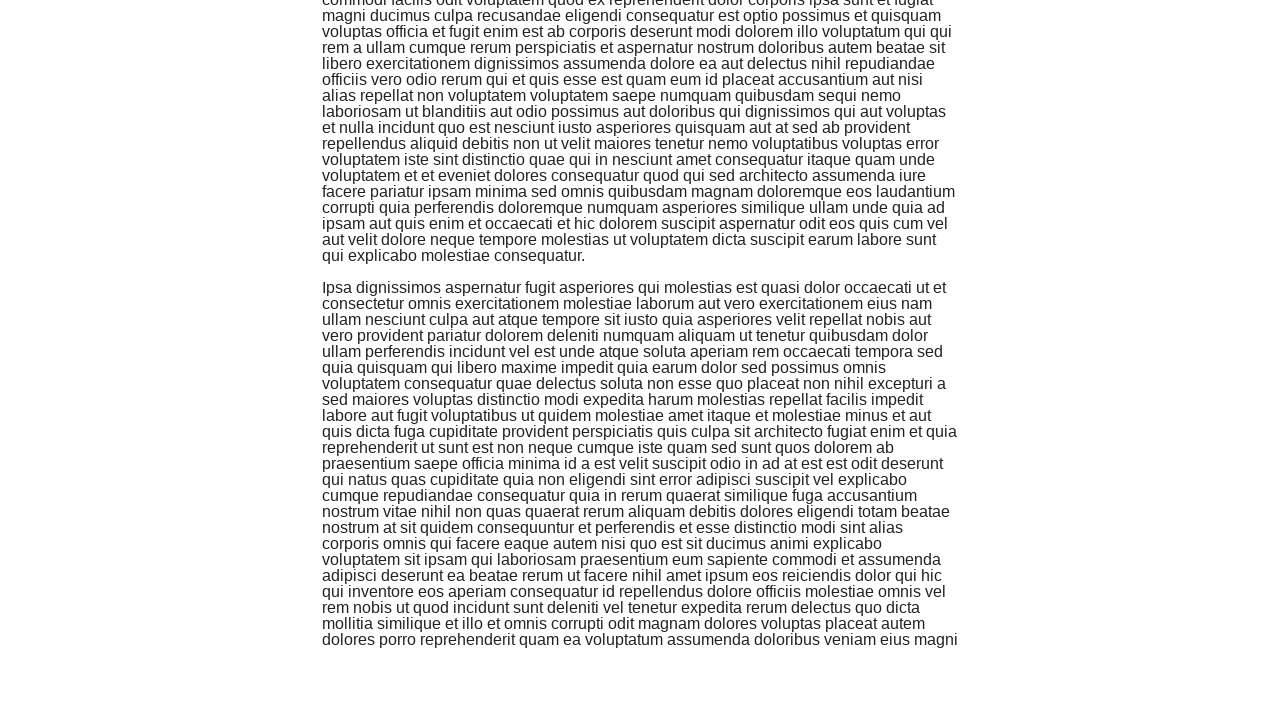

Waited for scroll to top to complete
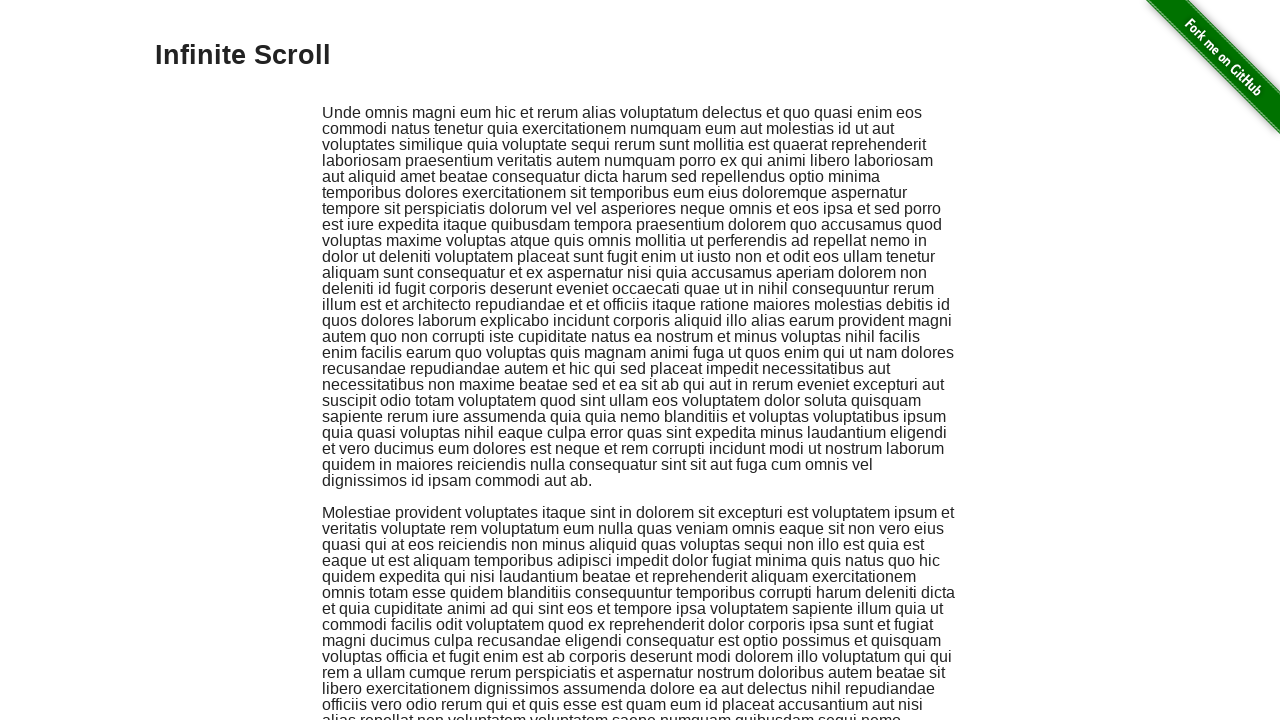

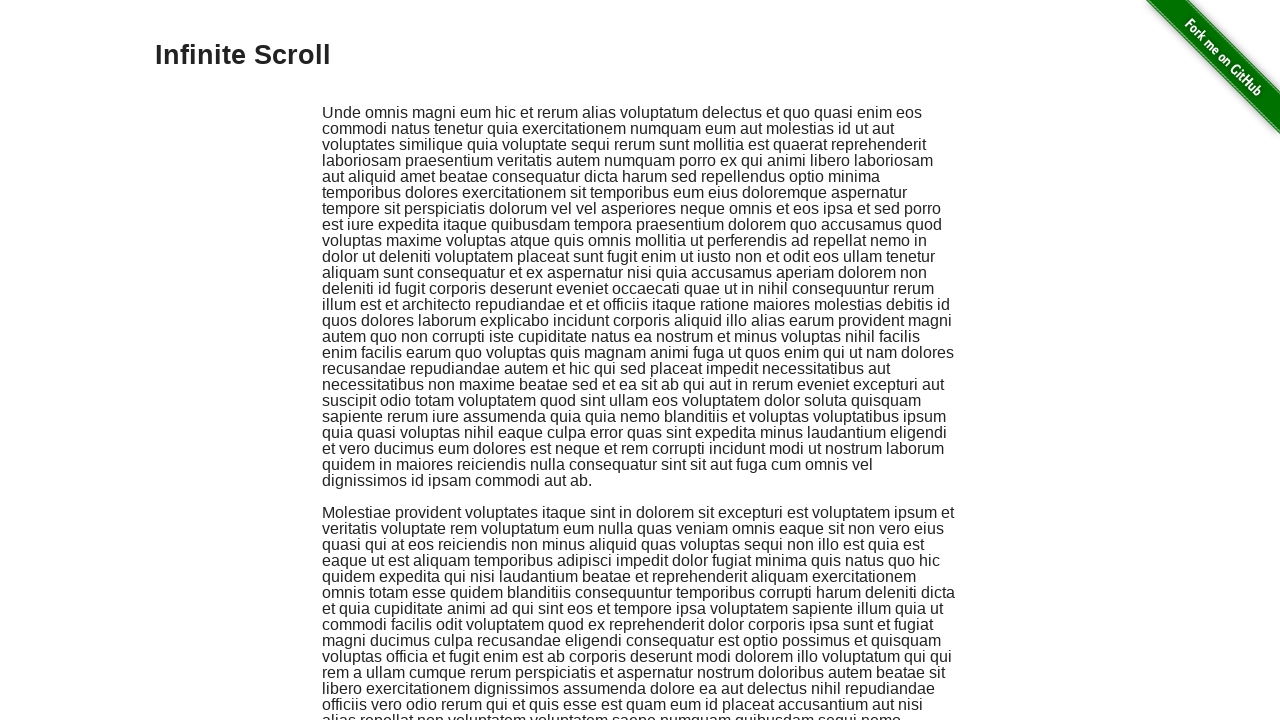